Tests various XPath locator strategies on a practice automation page including absolute xpath, relative xpath, xpath chaining, and contains() function by clicking a radio button and filling a text input

Starting URL: https://rahulshettyacademy.com/AutomationPractice/

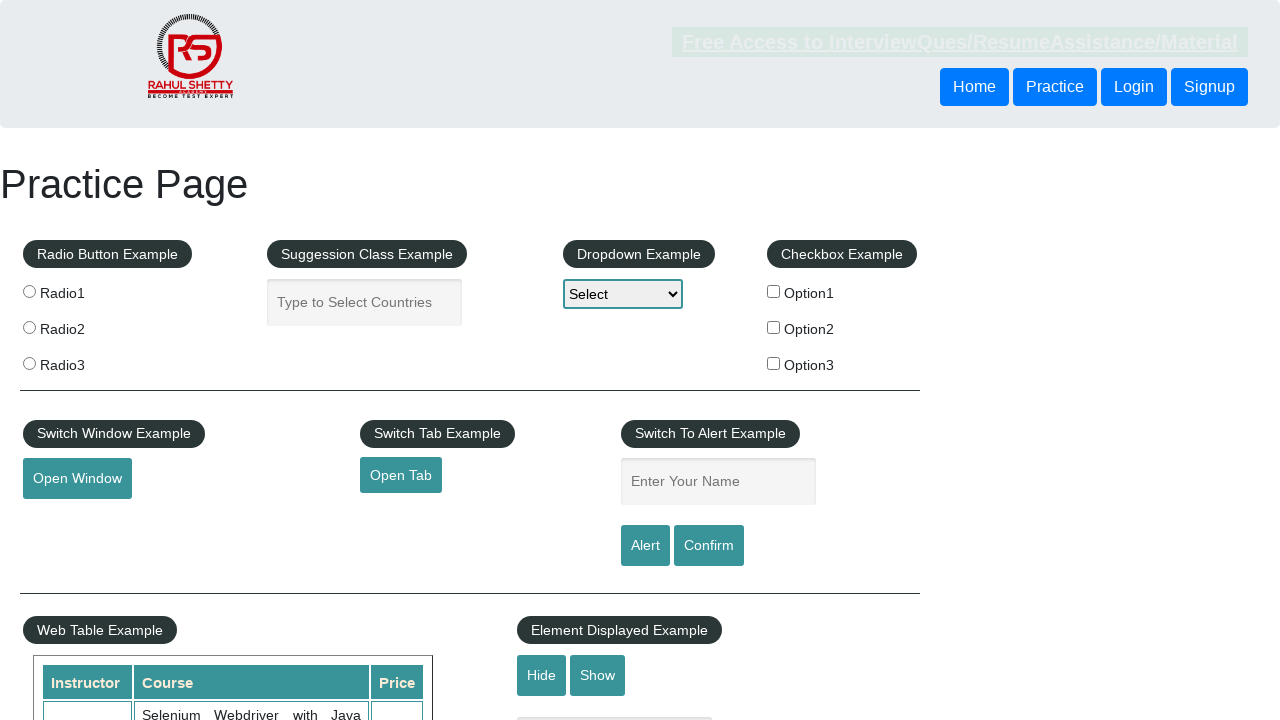

Retrieved page title text using absolute xpath
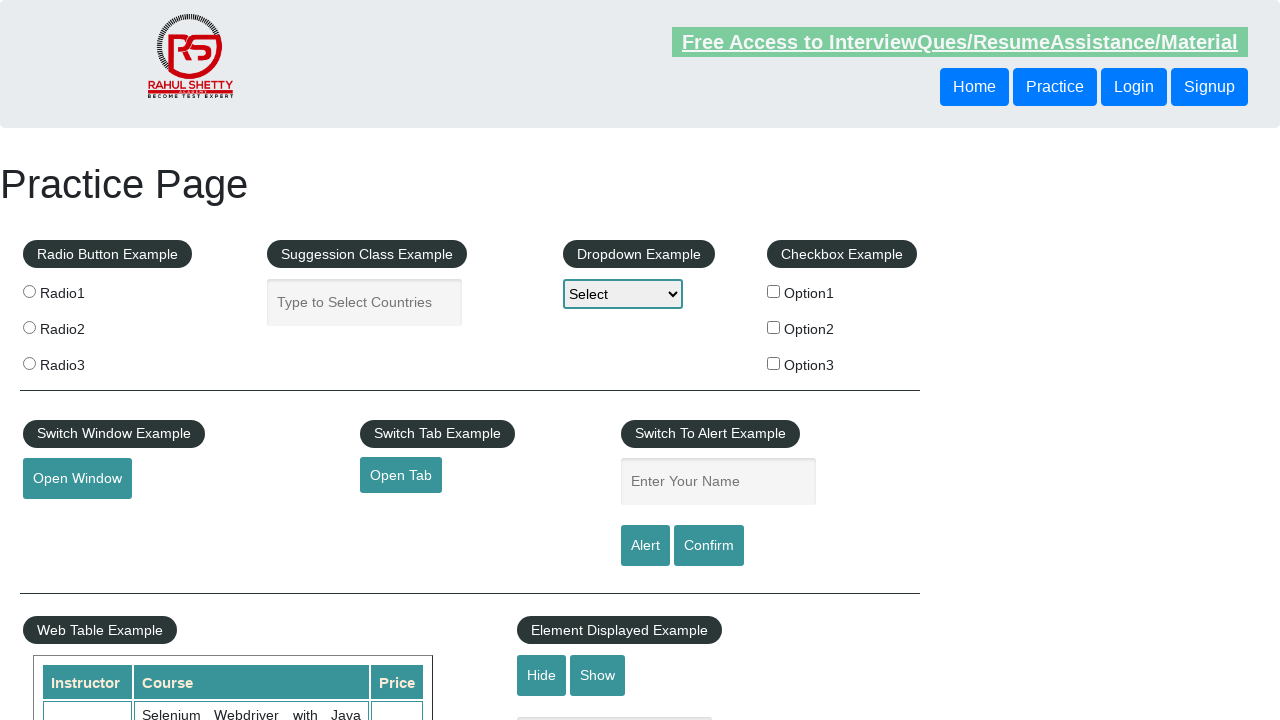

Clicked radio button using relative xpath at (29, 291) on input[value='radio1']
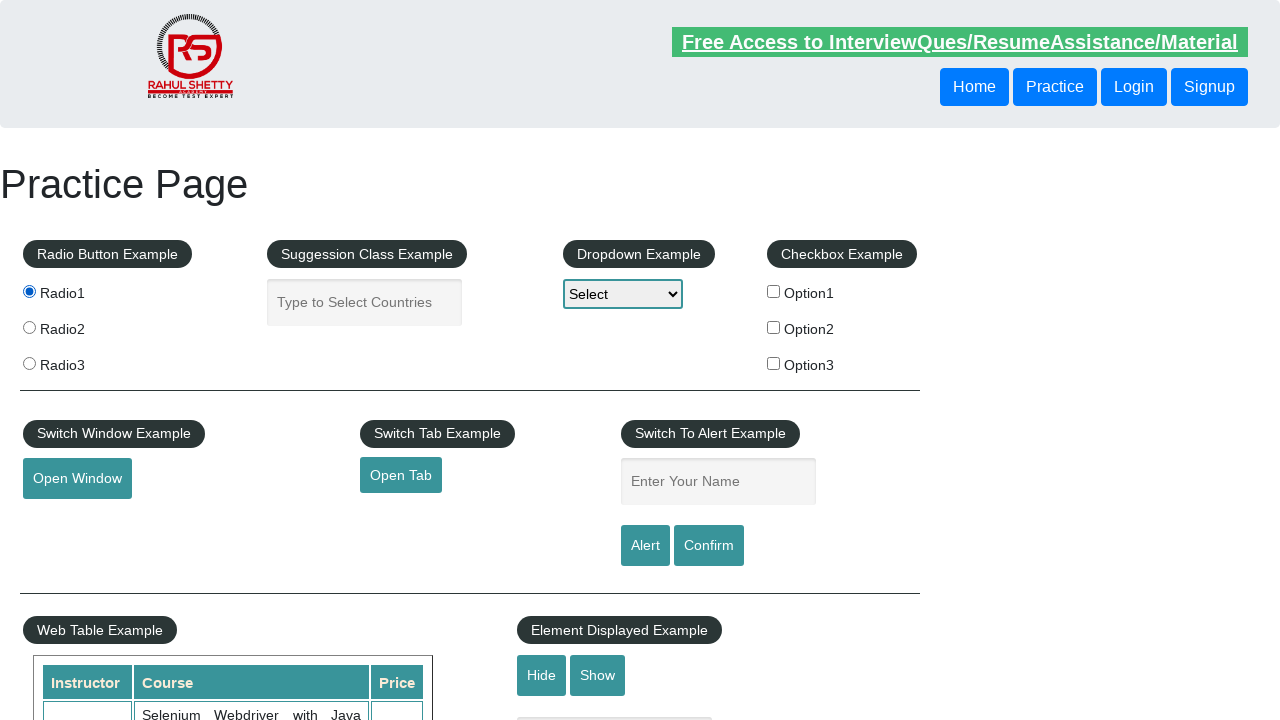

Retrieved text from suggestion class example legend using xpath chaining
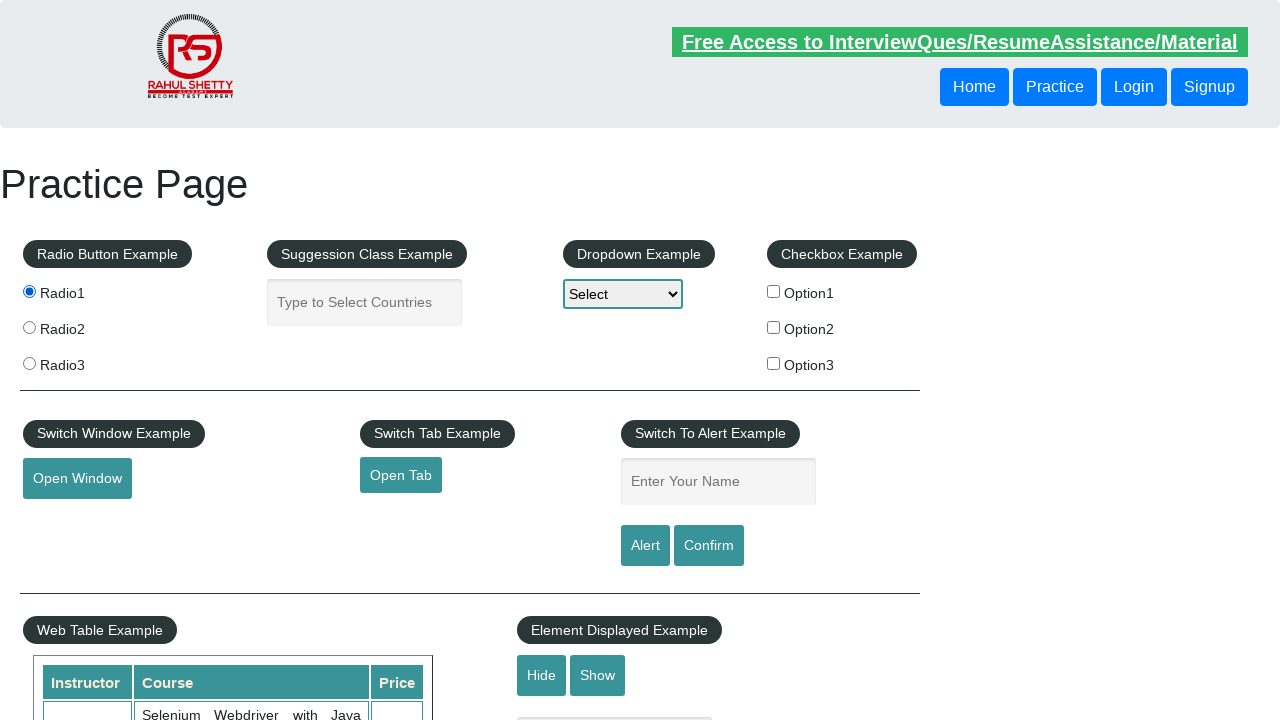

Filled autocomplete input field with 'Bangladesh' using contains function on input.ui-autocomplete-input
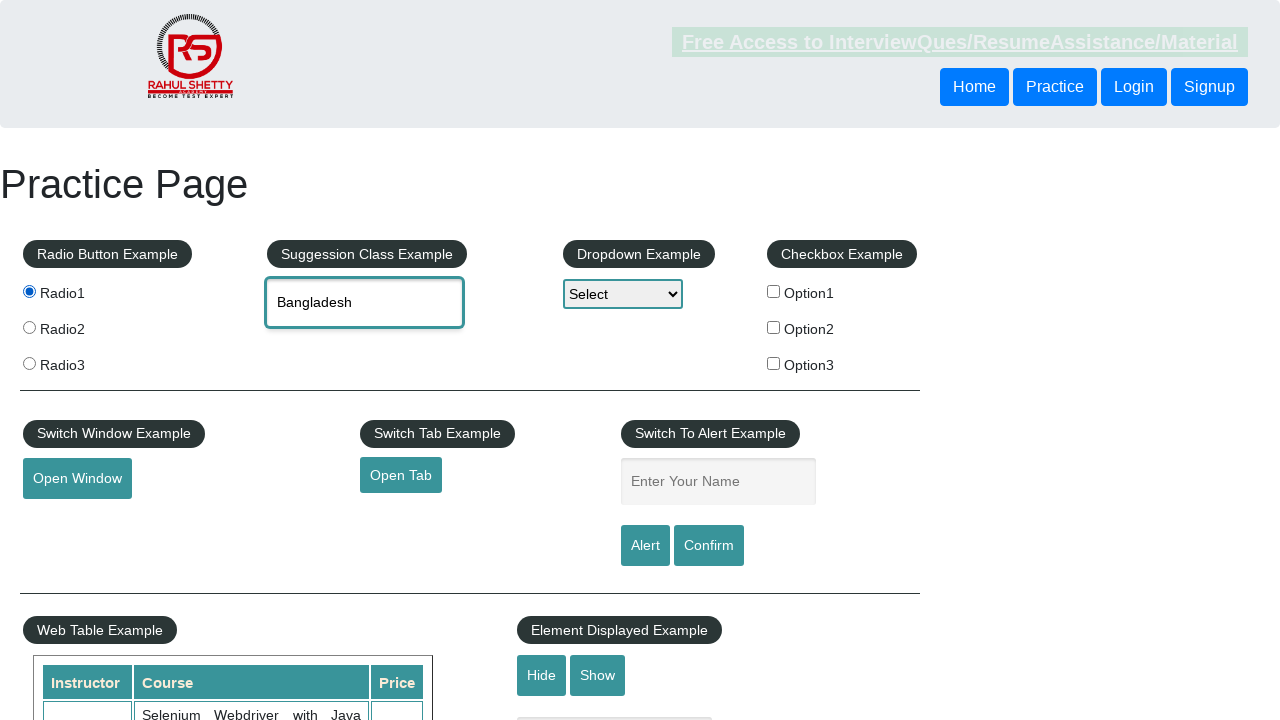

Waited for autocomplete suggestions to appear
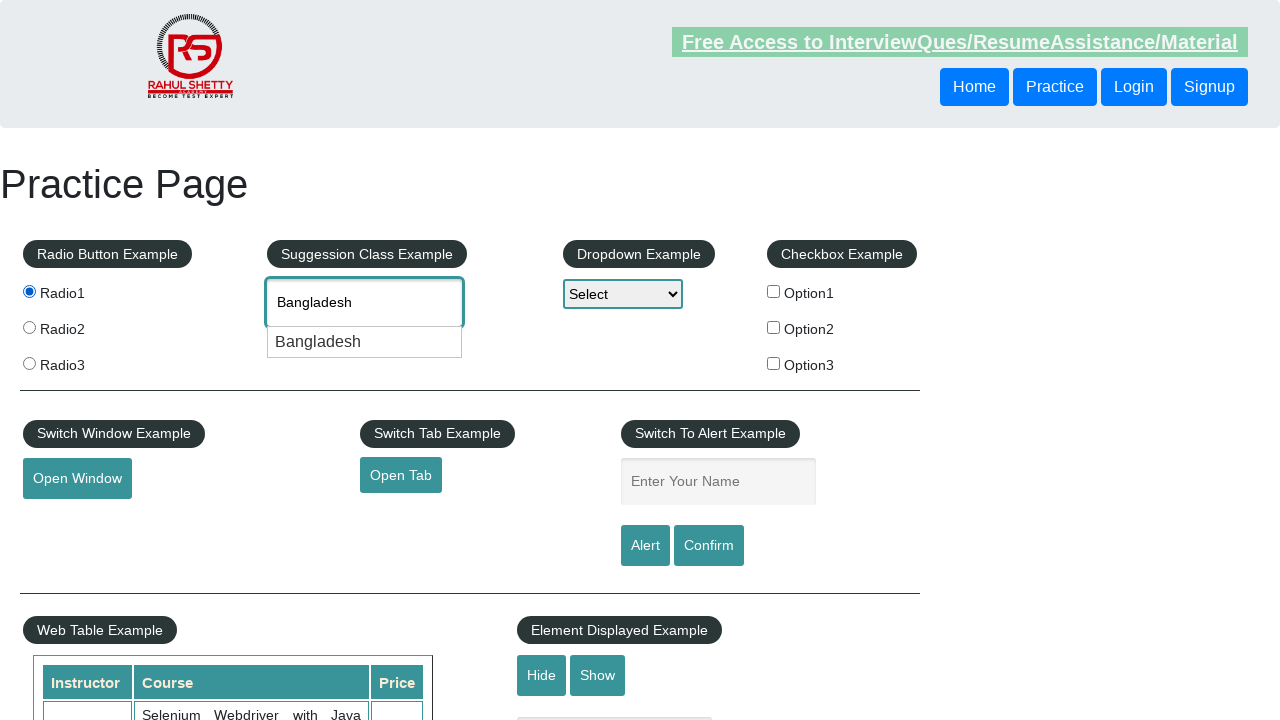

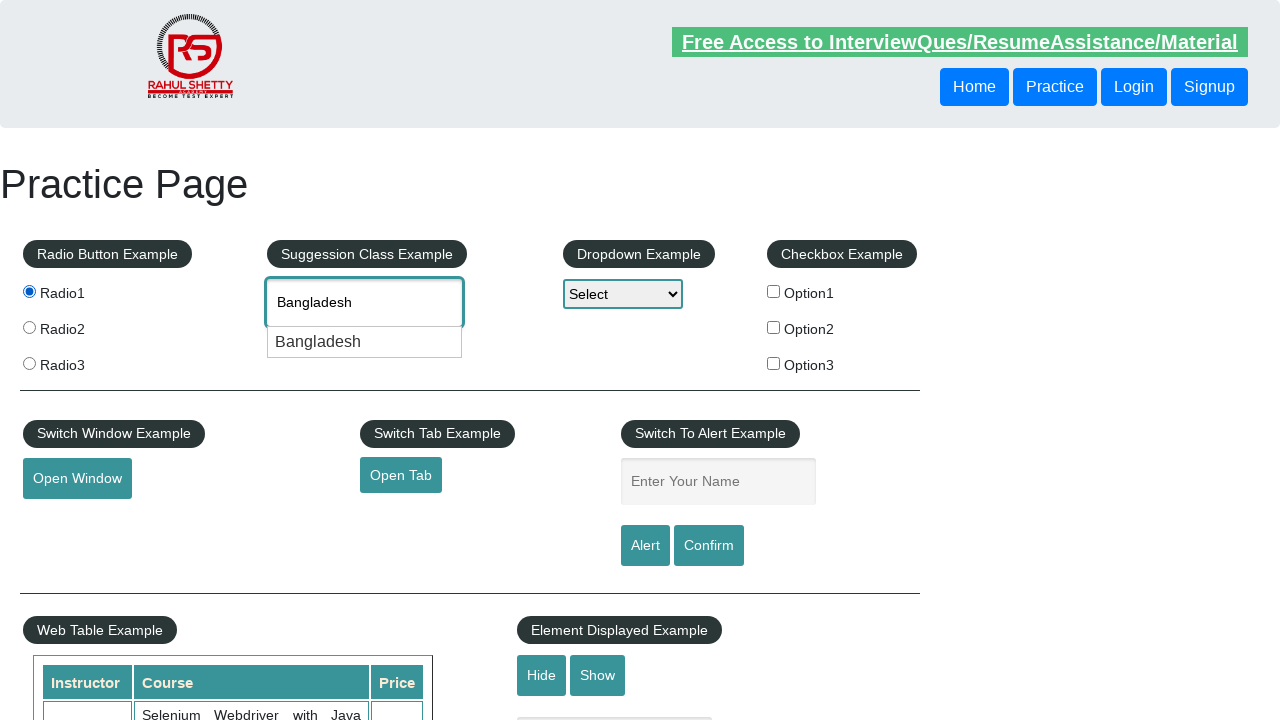